Tests JavaScript alert handling by clicking a button to trigger an alert and accepting it

Starting URL: https://omayo.blogspot.com/

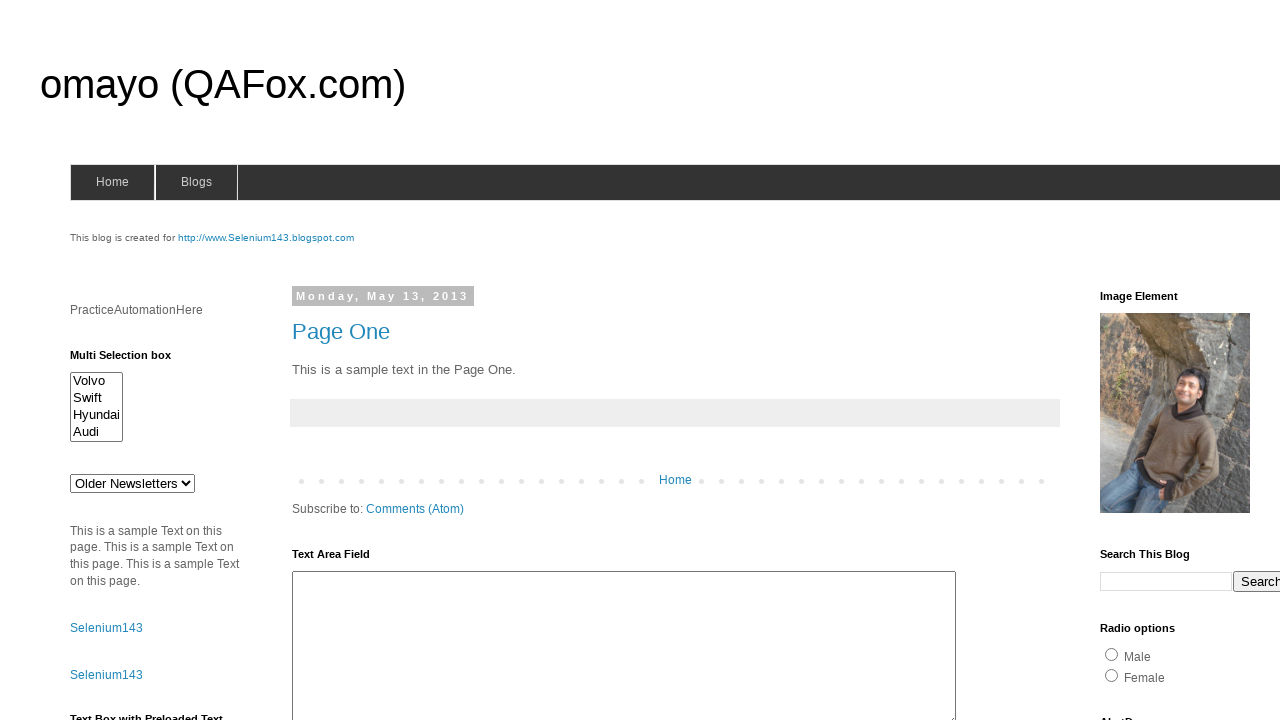

Clicked button to trigger JavaScript alert at (1154, 361) on xpath=//input[@value='ClickToGetAlert']
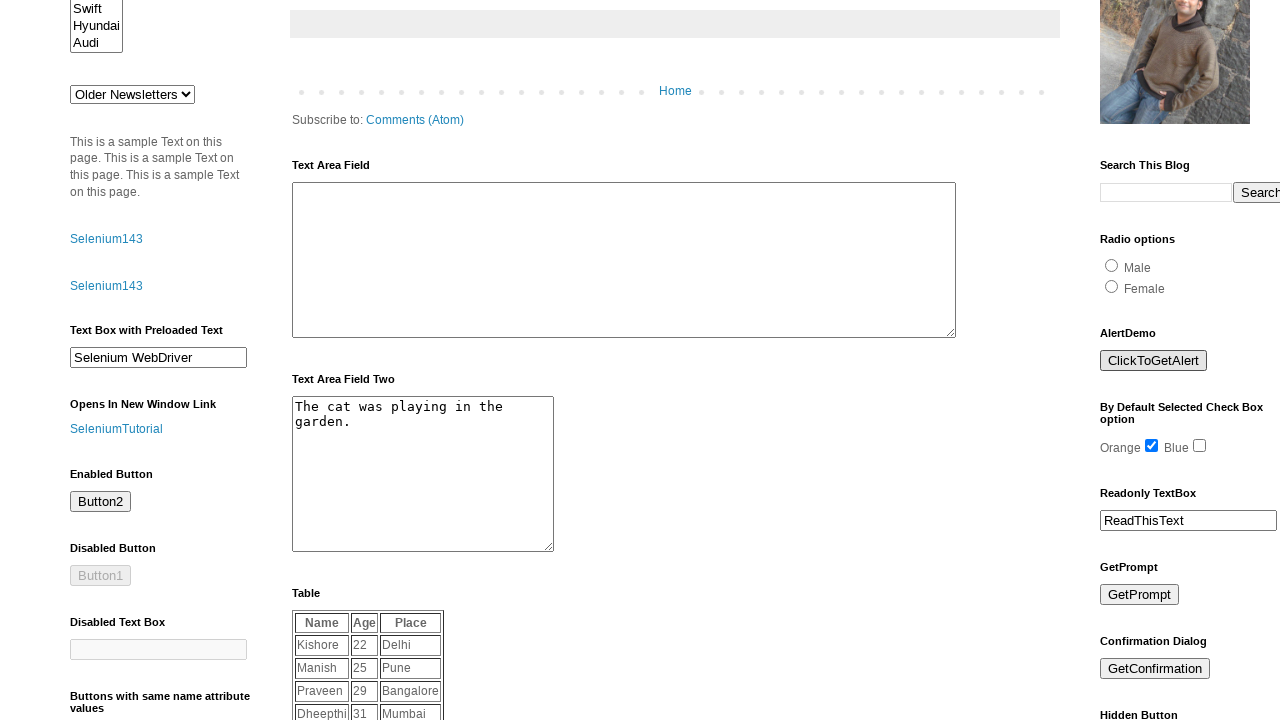

Set up dialog handler to accept alerts
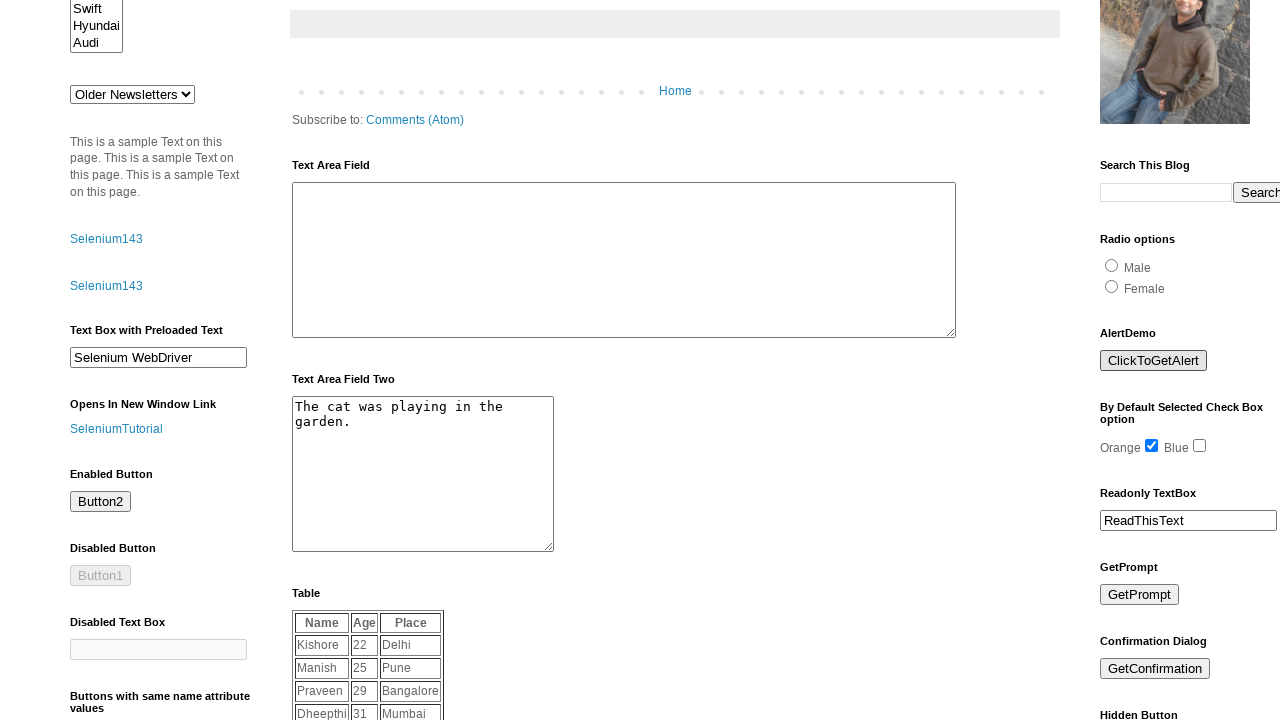

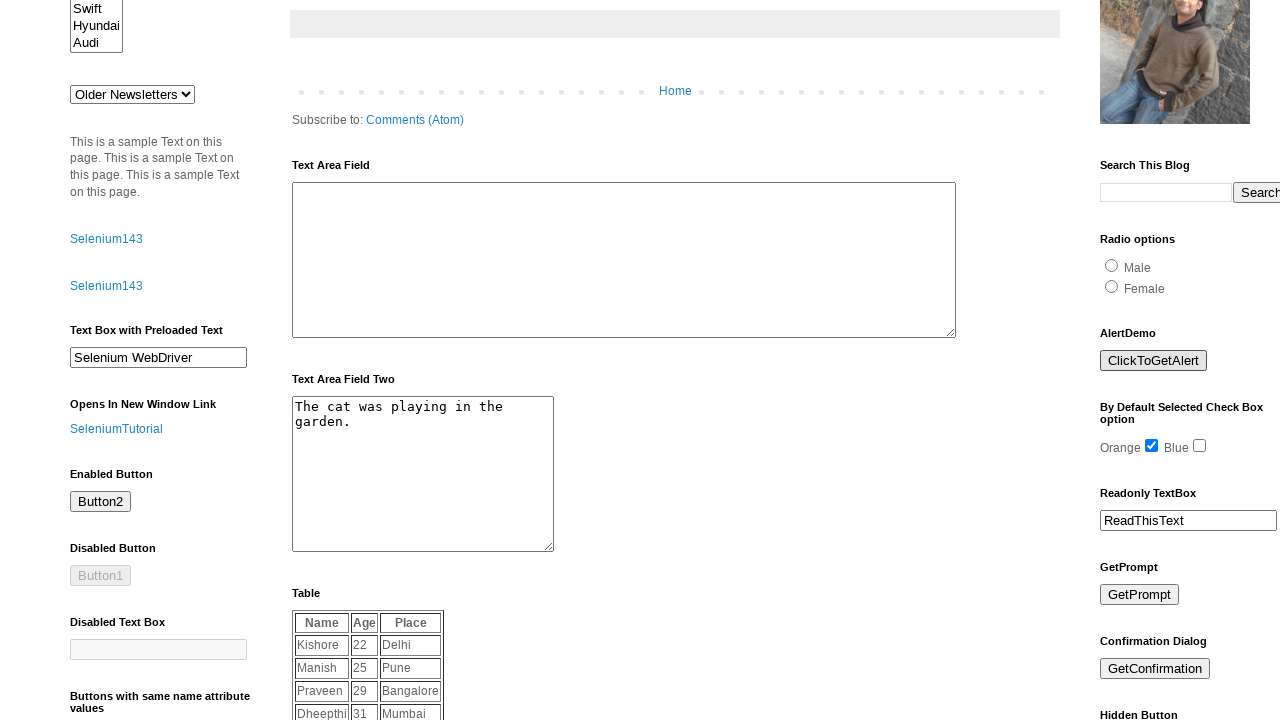